Tests an autocomplete form by filling in various address fields including street number, route, locality, state, postal code, and country

Starting URL: https://formy-project.herokuapp.com/autocomplete

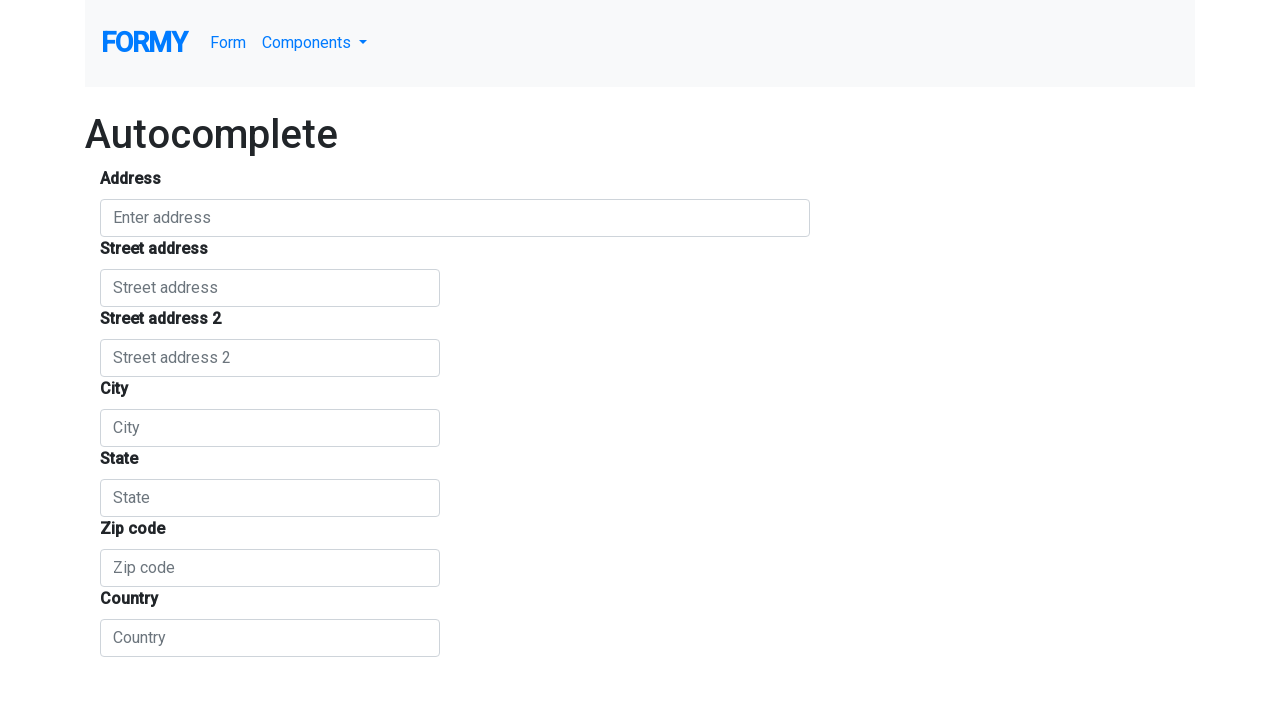

Clicked on autocomplete field at (455, 218) on #autocomplete
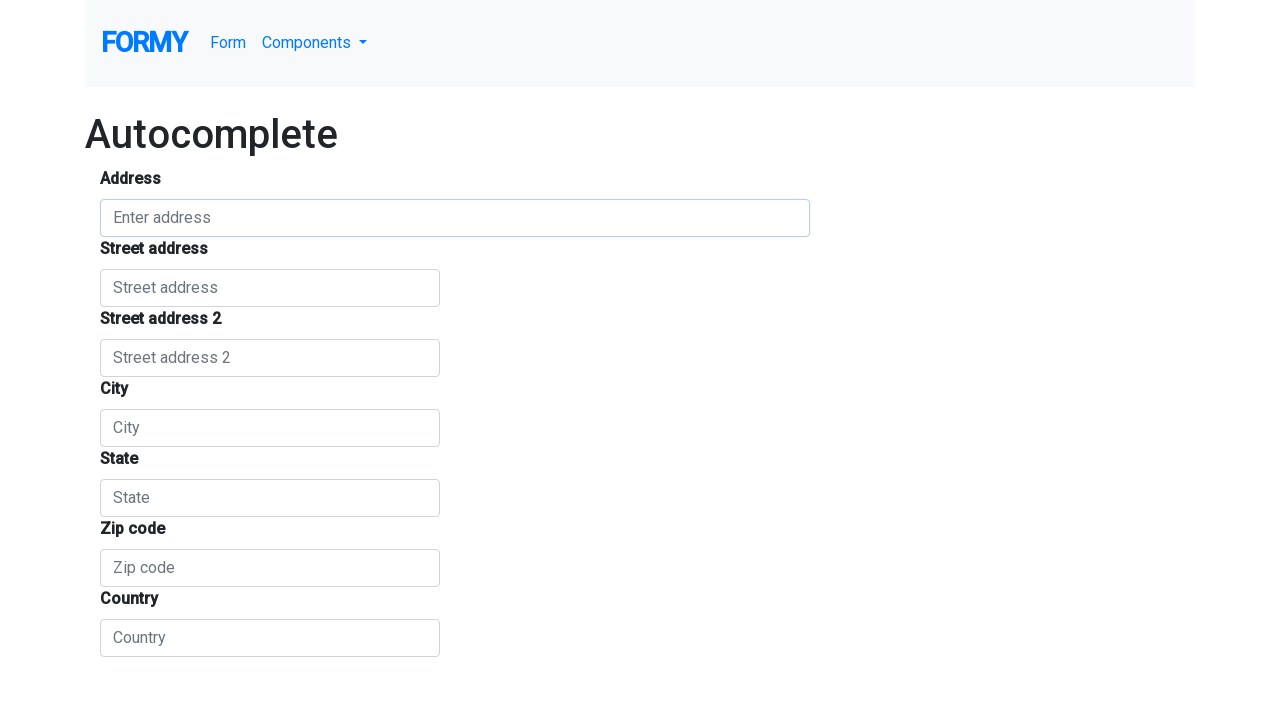

Filled autocomplete field with 'jl. kura kura' on #autocomplete
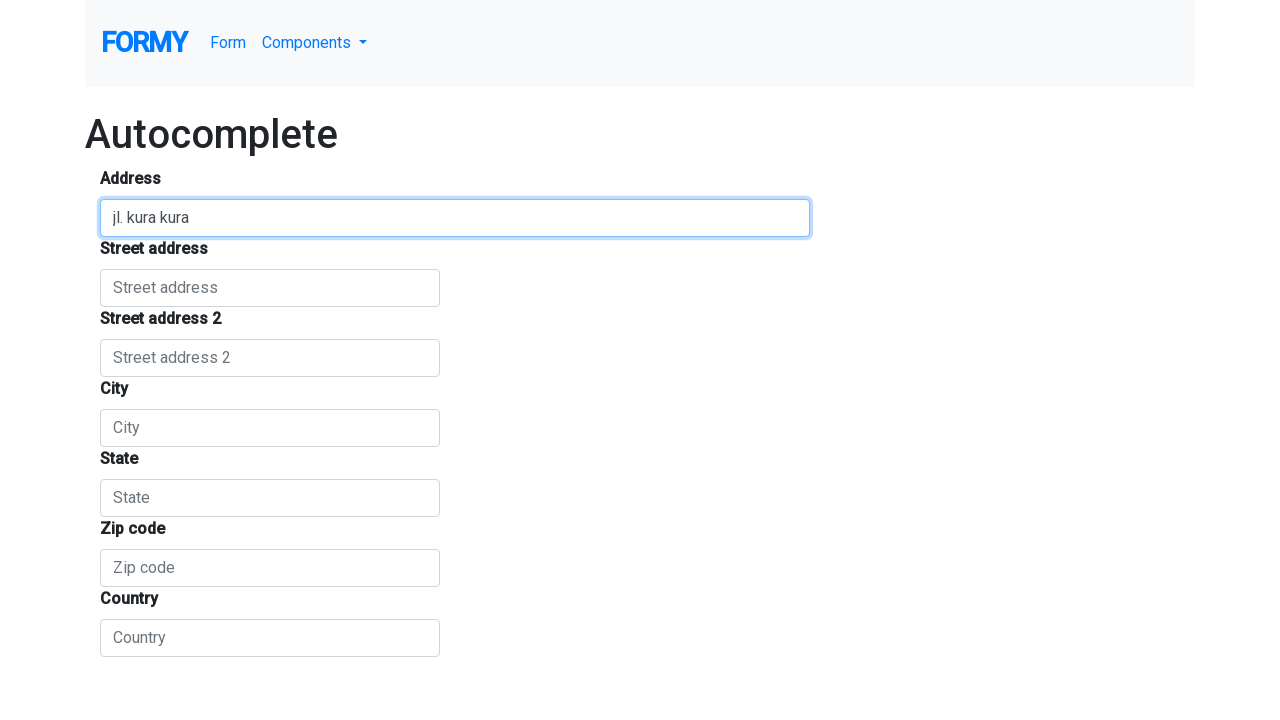

Pressed Enter to confirm autocomplete selection on #autocomplete
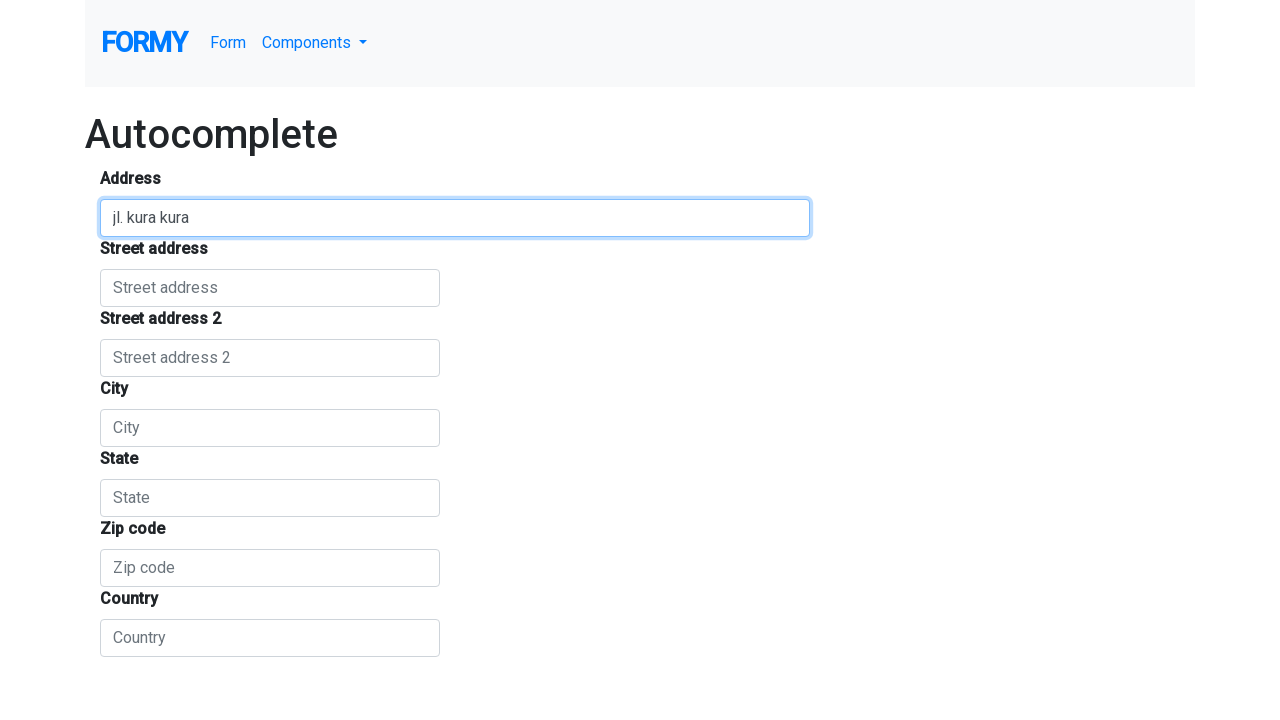

Clicked on form area at (640, 412) on xpath=(.//*[normalize-space(text()) and normalize-space(.)='Autocomplete'])[2]/f
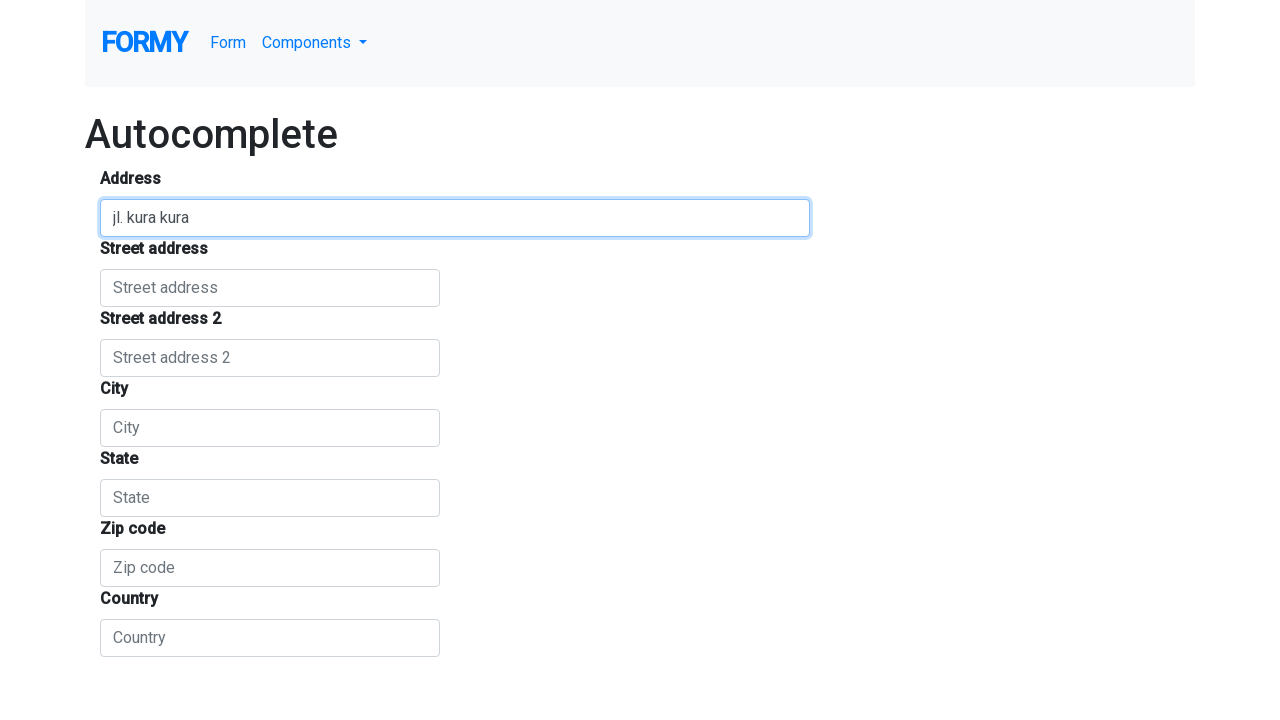

Clicked on street number field at (270, 288) on #street_number
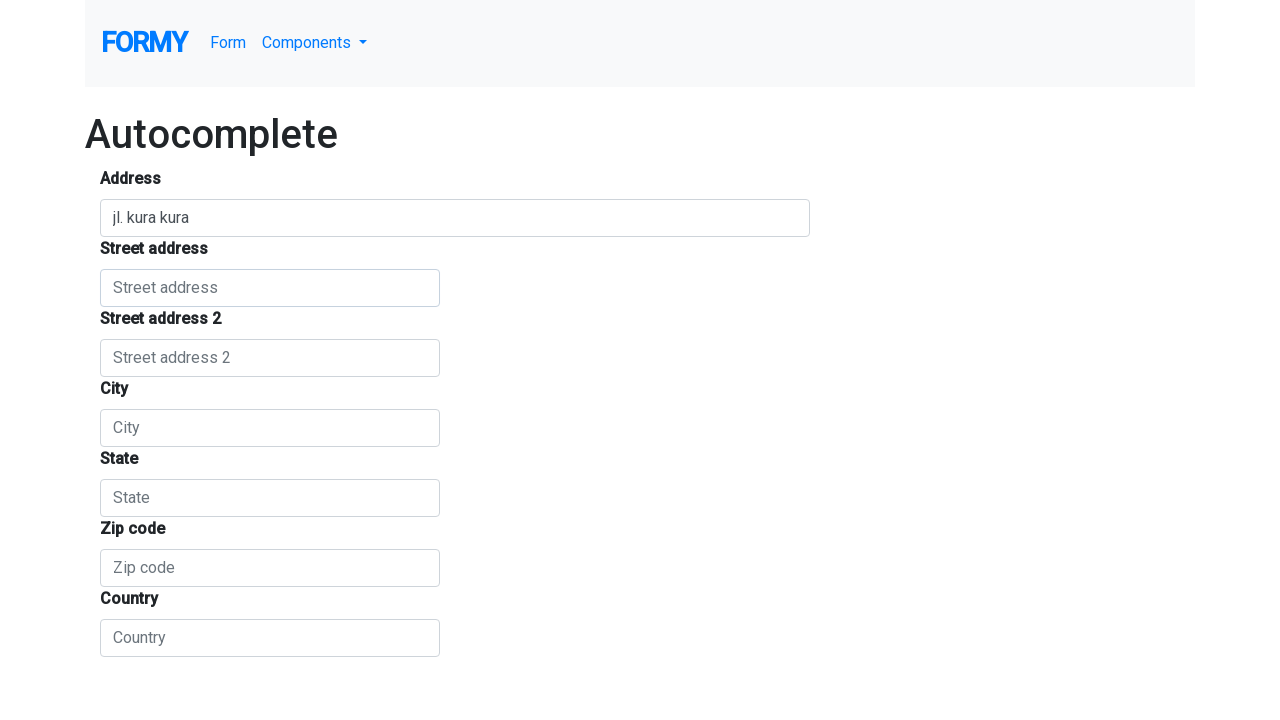

Filled street number field with 'jl. cendrawasih' on #street_number
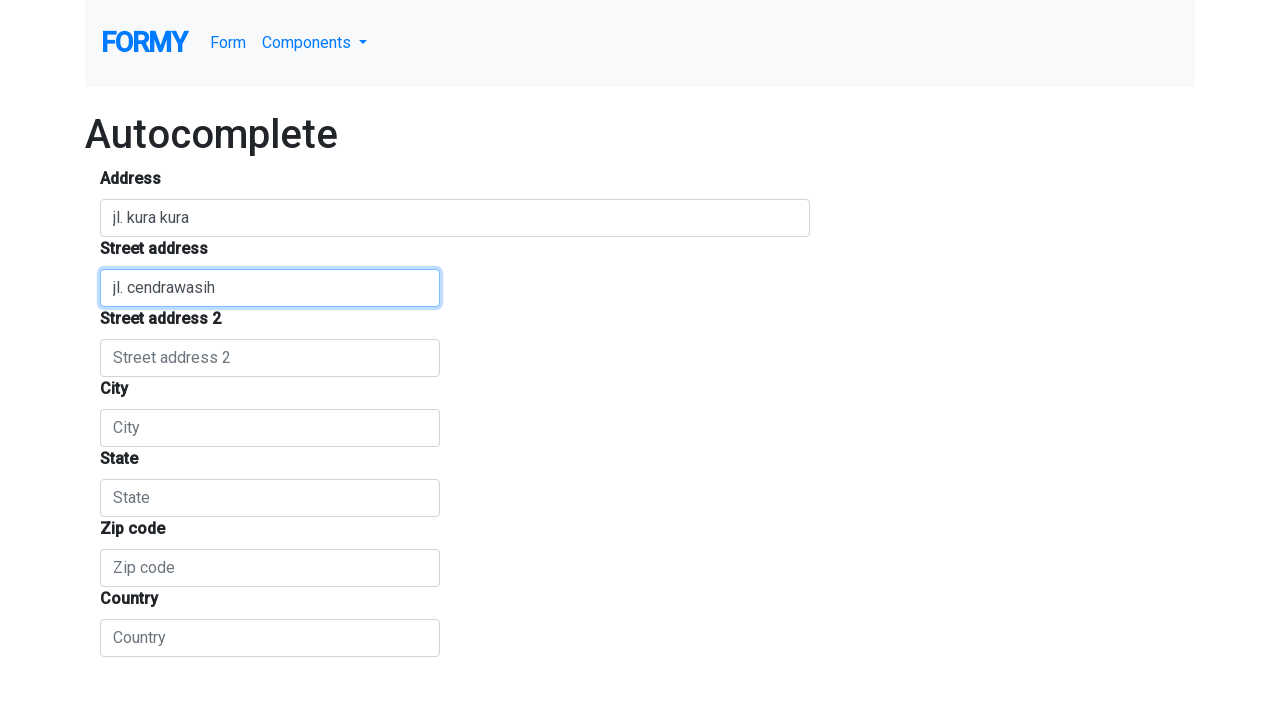

Clicked on route field at (270, 358) on #route
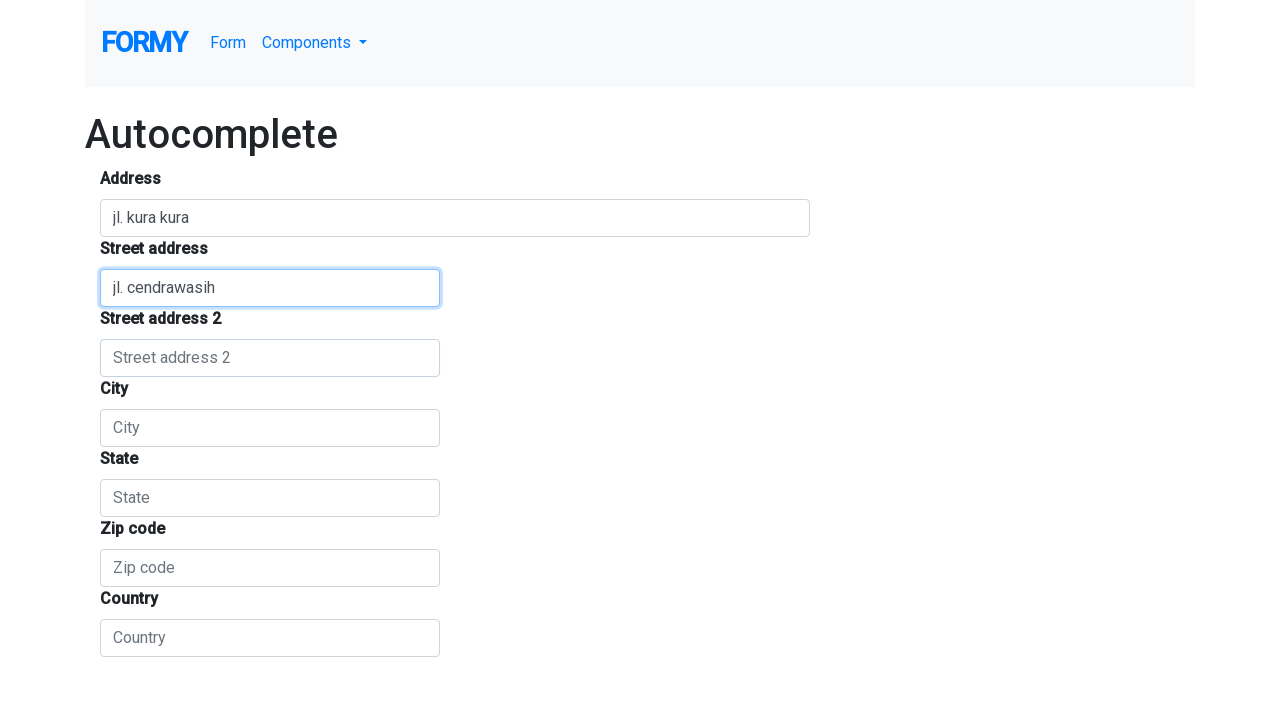

Filled route field with 'jl. burung hantu' on #route
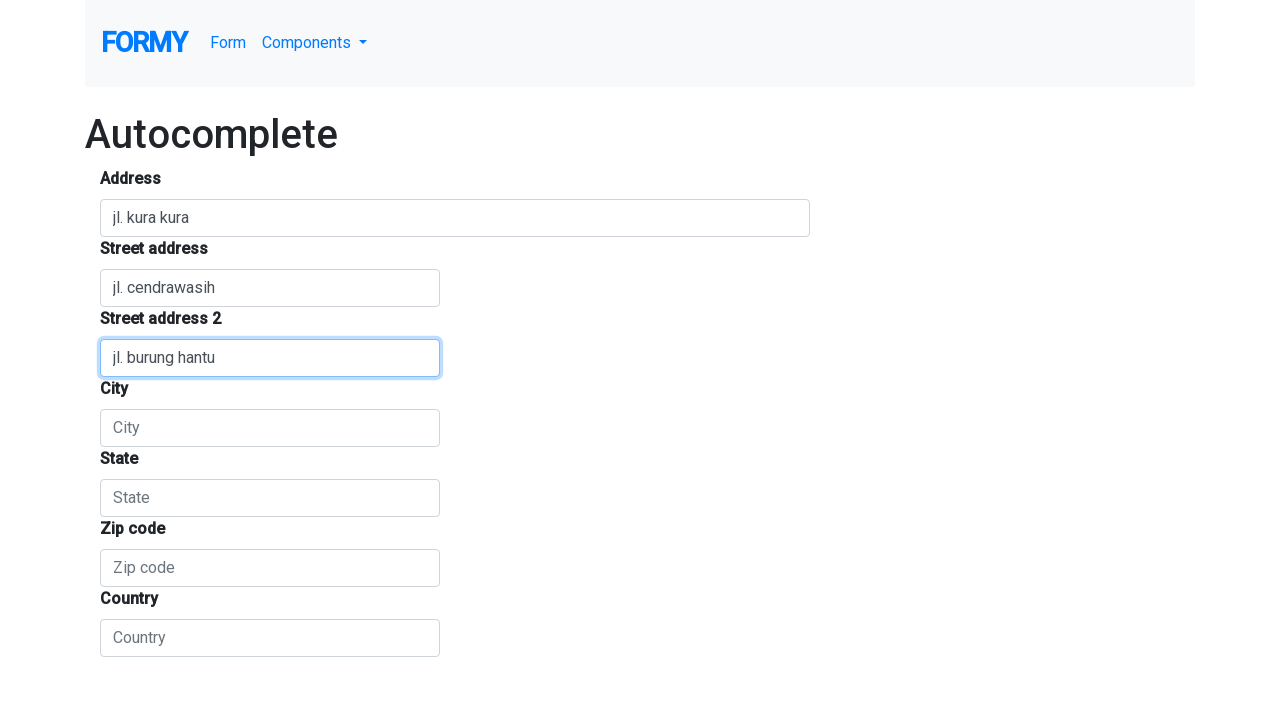

Clicked on locality field at (270, 428) on #locality
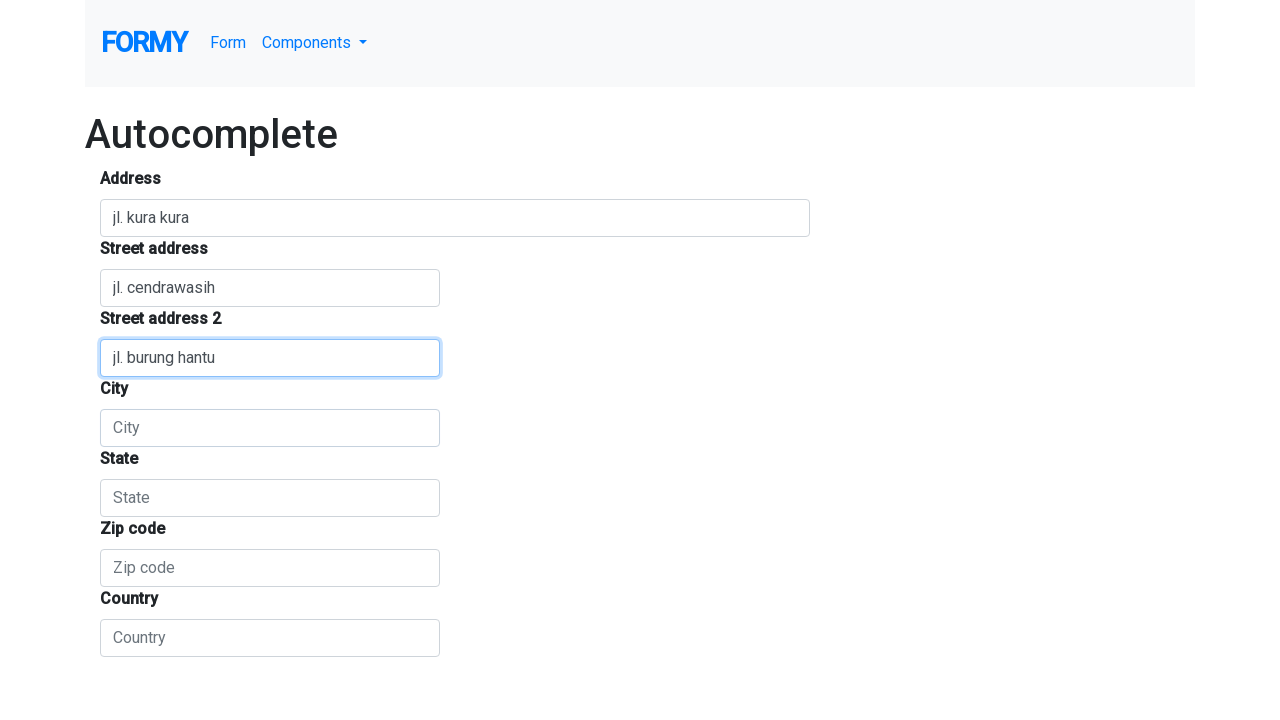

Filled locality field with 'Jakarta' on #locality
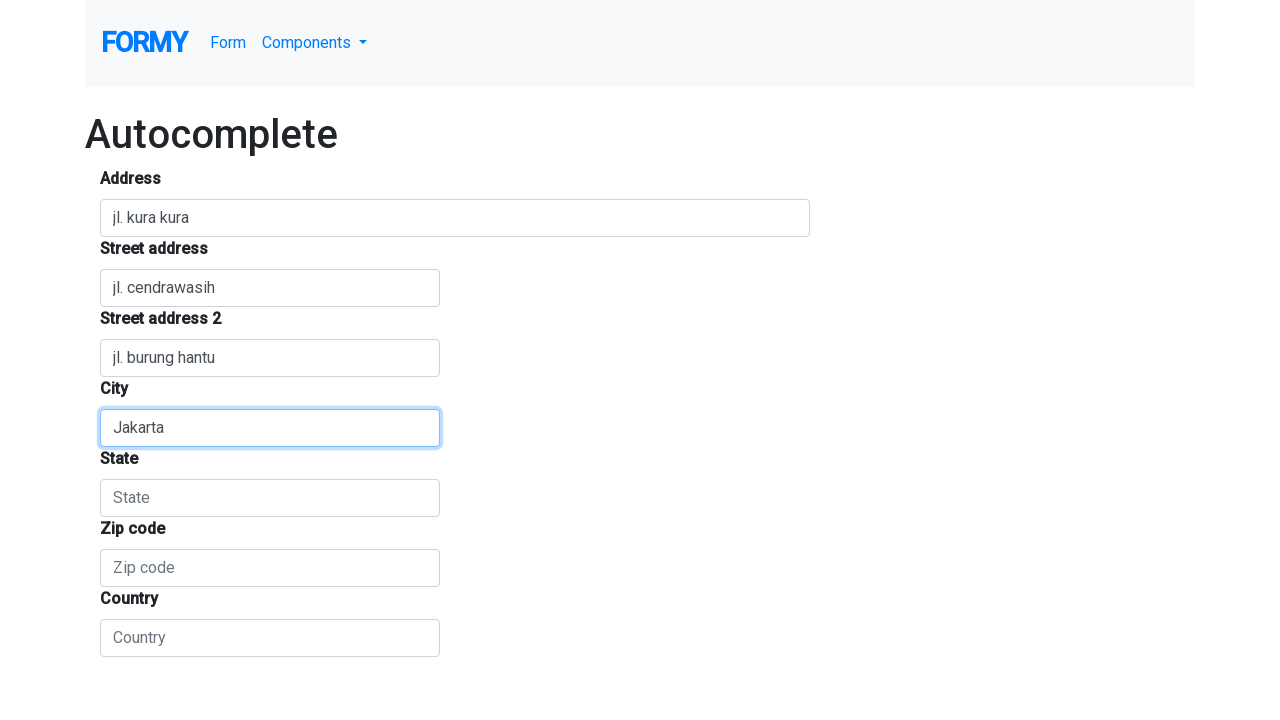

Clicked on state/administrative area field at (270, 498) on #administrative_area_level_1
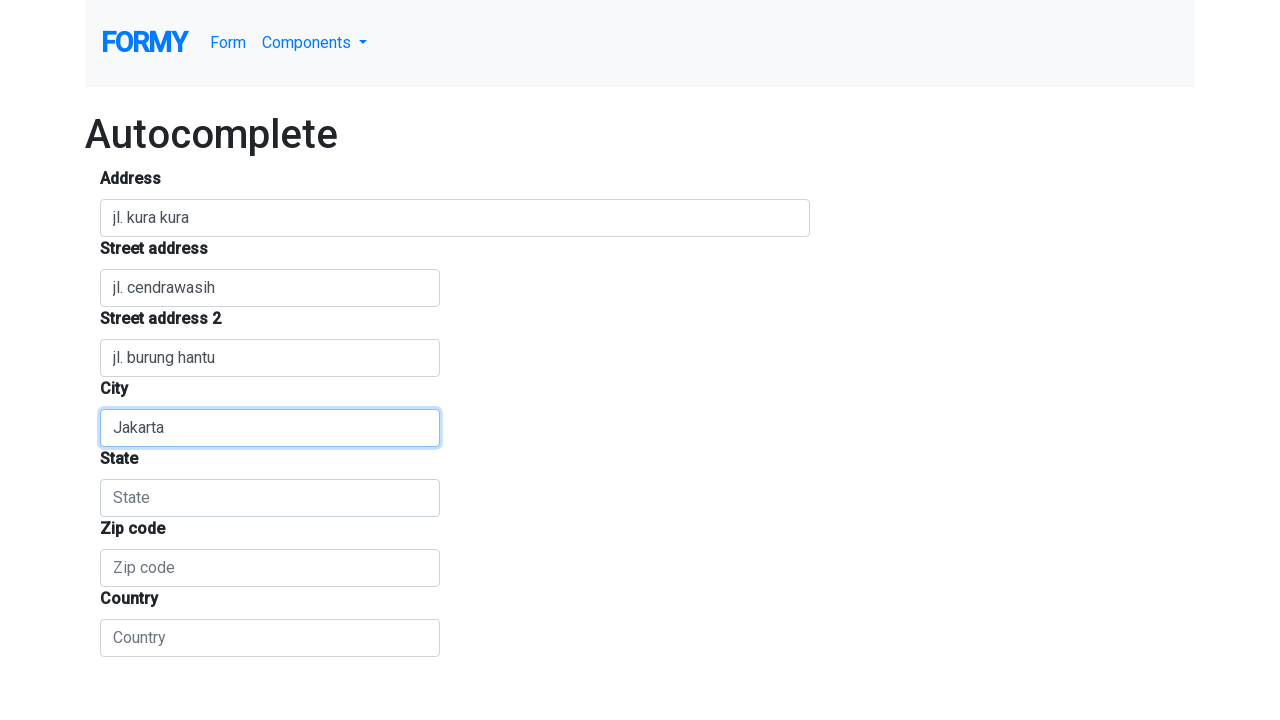

Filled state/administrative area field with 'Jakarta barat' on #administrative_area_level_1
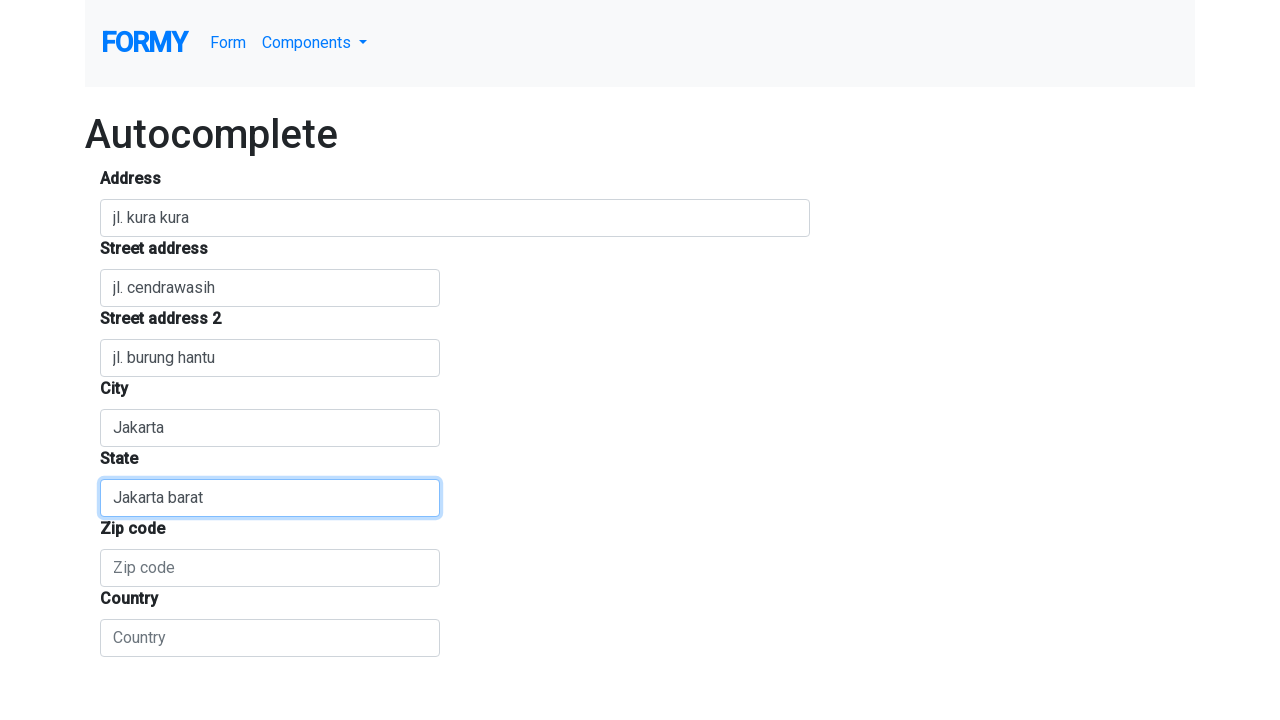

Clicked on postal code field at (270, 568) on #postal_code
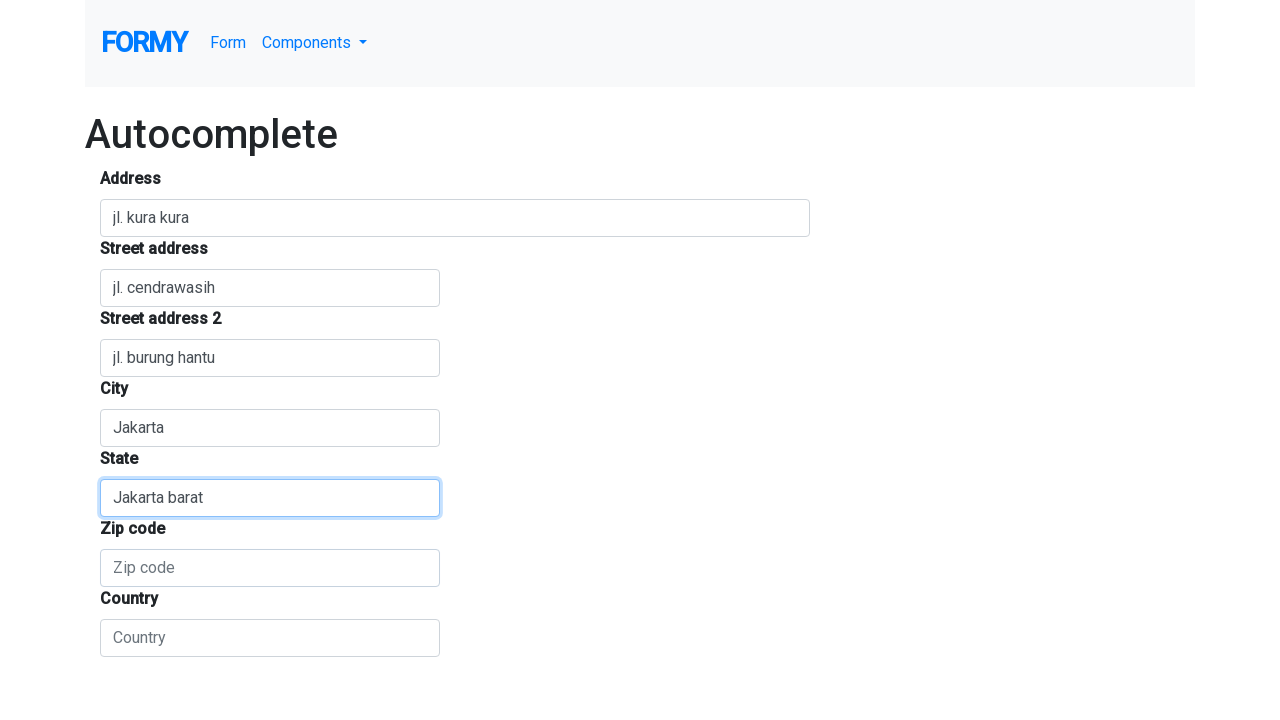

Filled postal code field with '628773' on #postal_code
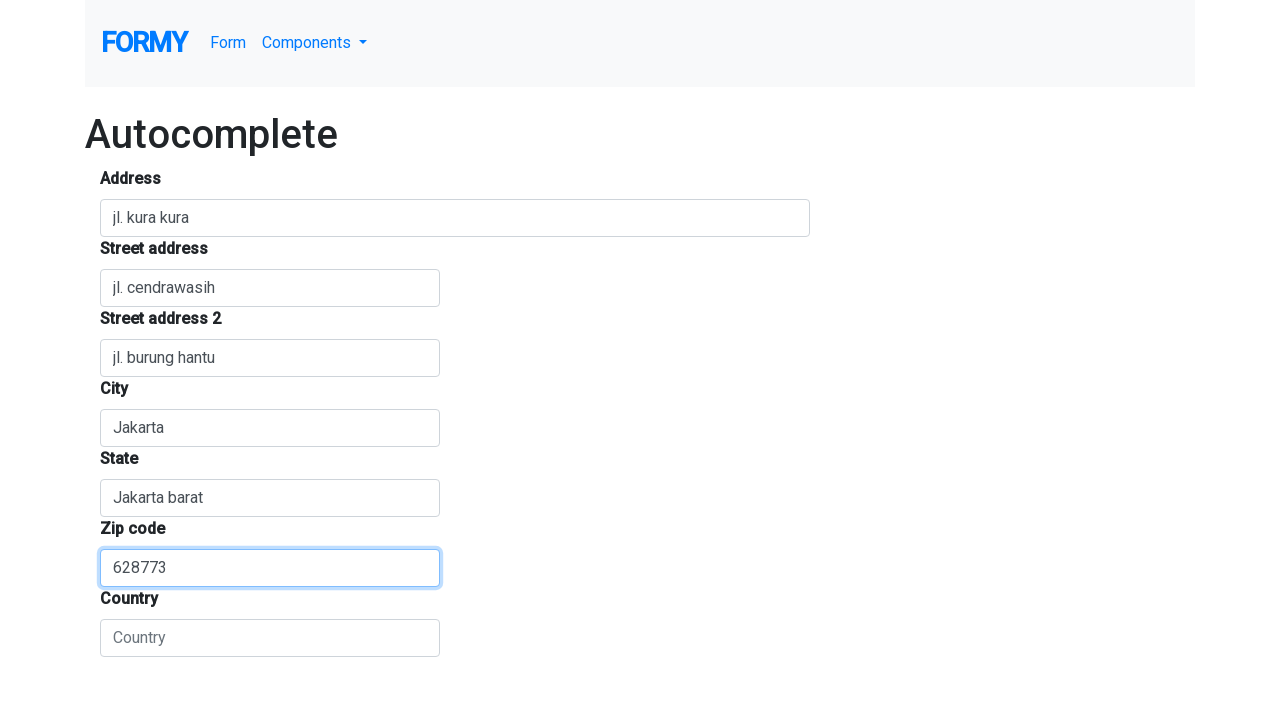

Clicked on country field at (270, 638) on #country
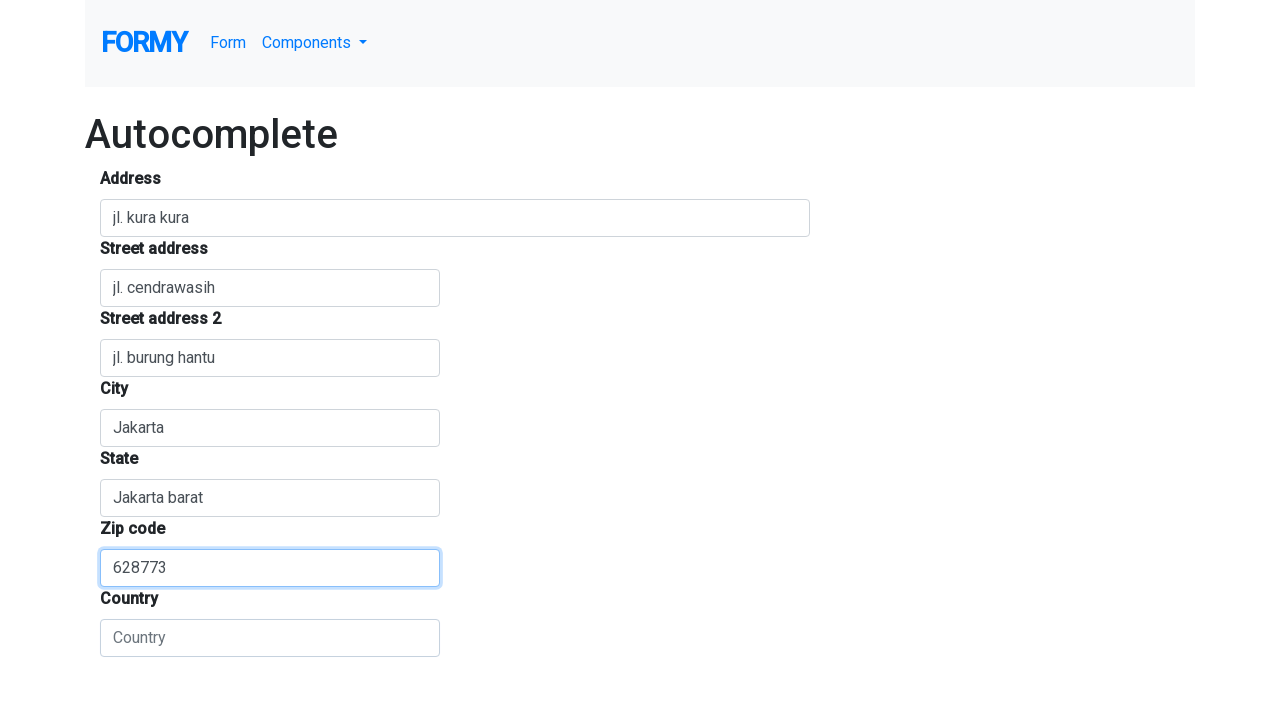

Filled country field with 'Indonesia' on #country
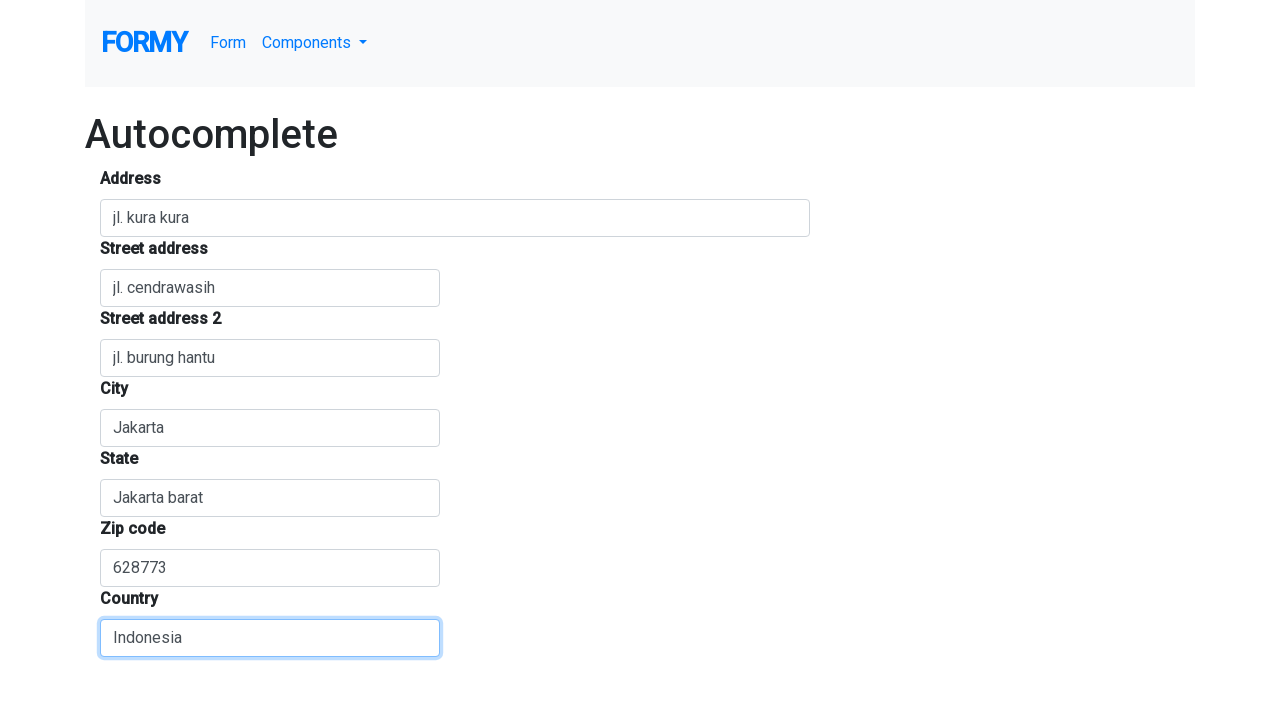

Clicked on form area again to complete autocomplete test at (640, 412) on xpath=(.//*[normalize-space(text()) and normalize-space(.)='Autocomplete'])[2]/f
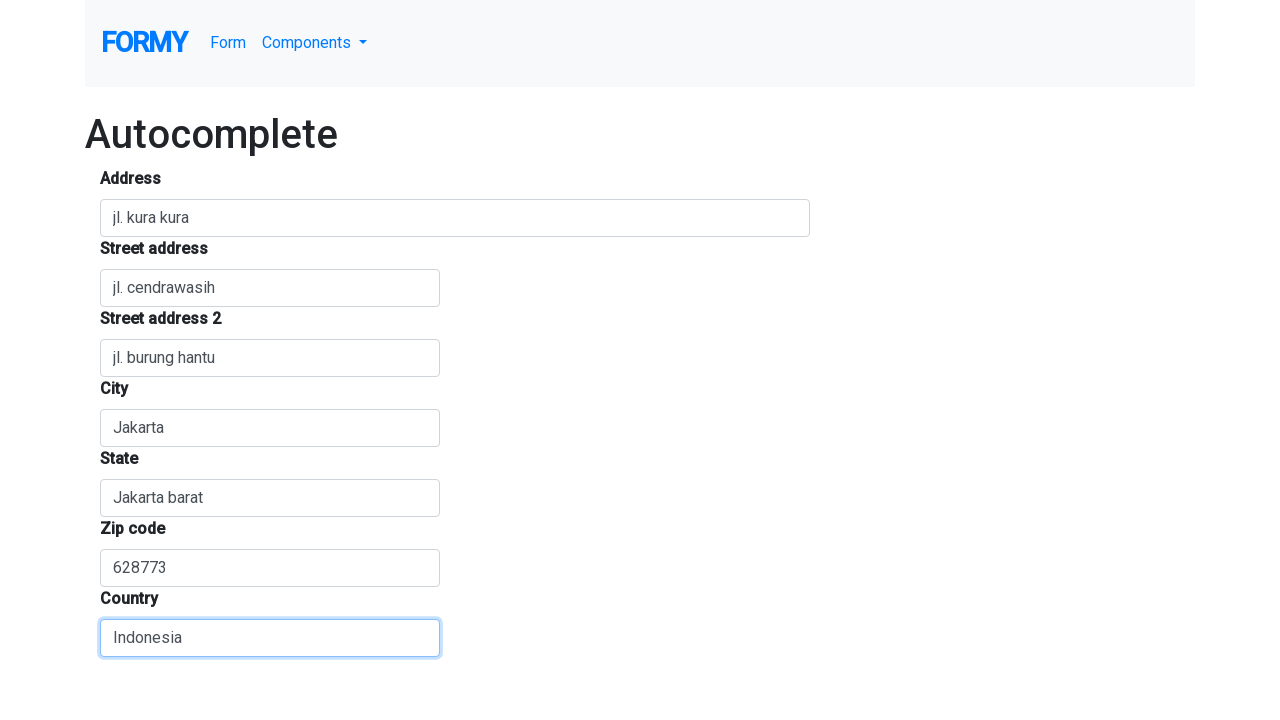

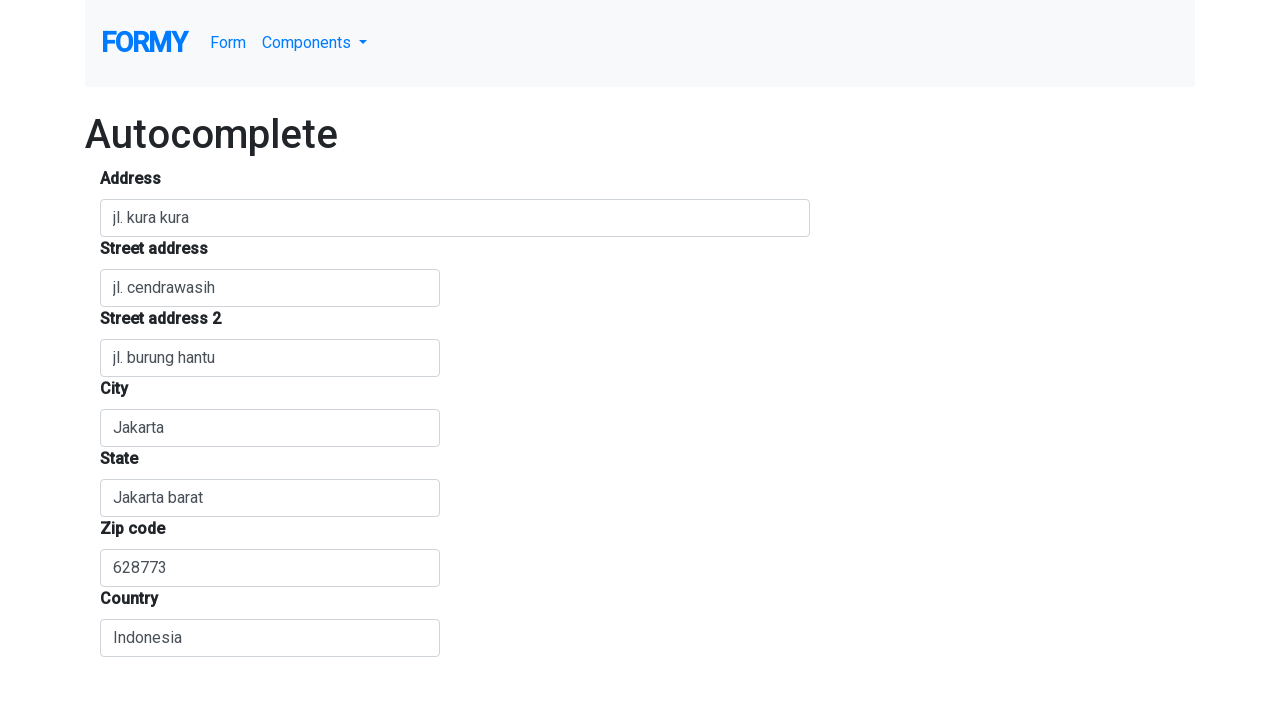